Tests file download functionality by clicking on a file link to initiate a download on a test page that provides sample downloadable files.

Starting URL: http://the-internet.herokuapp.com/download

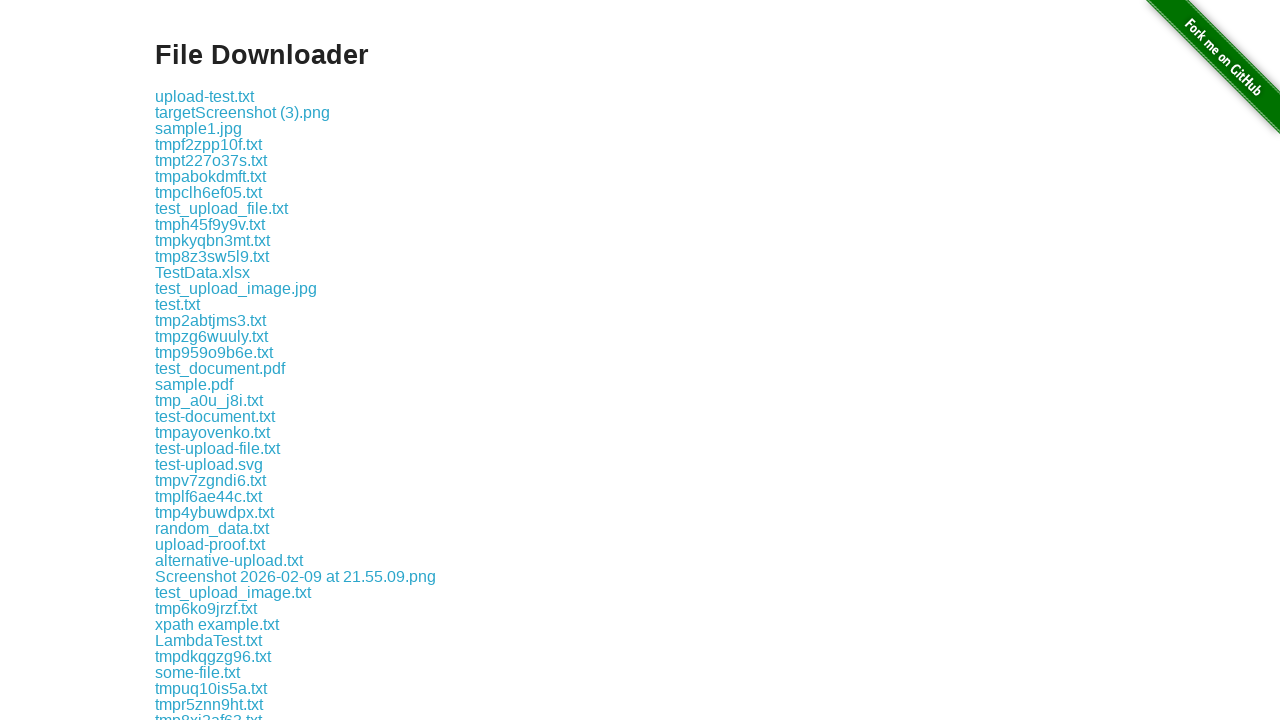

Download link for test.txt became visible
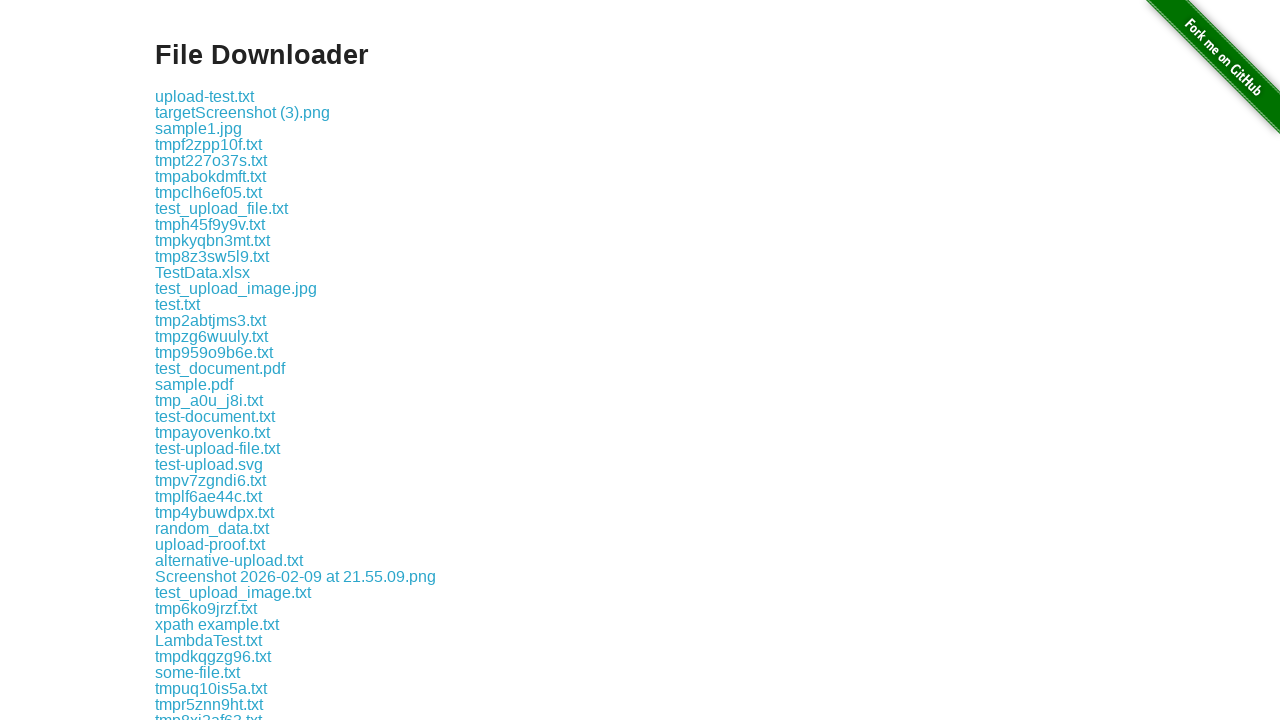

Clicked on test.txt file link to initiate download at (178, 304) on //a[text()='test.txt']
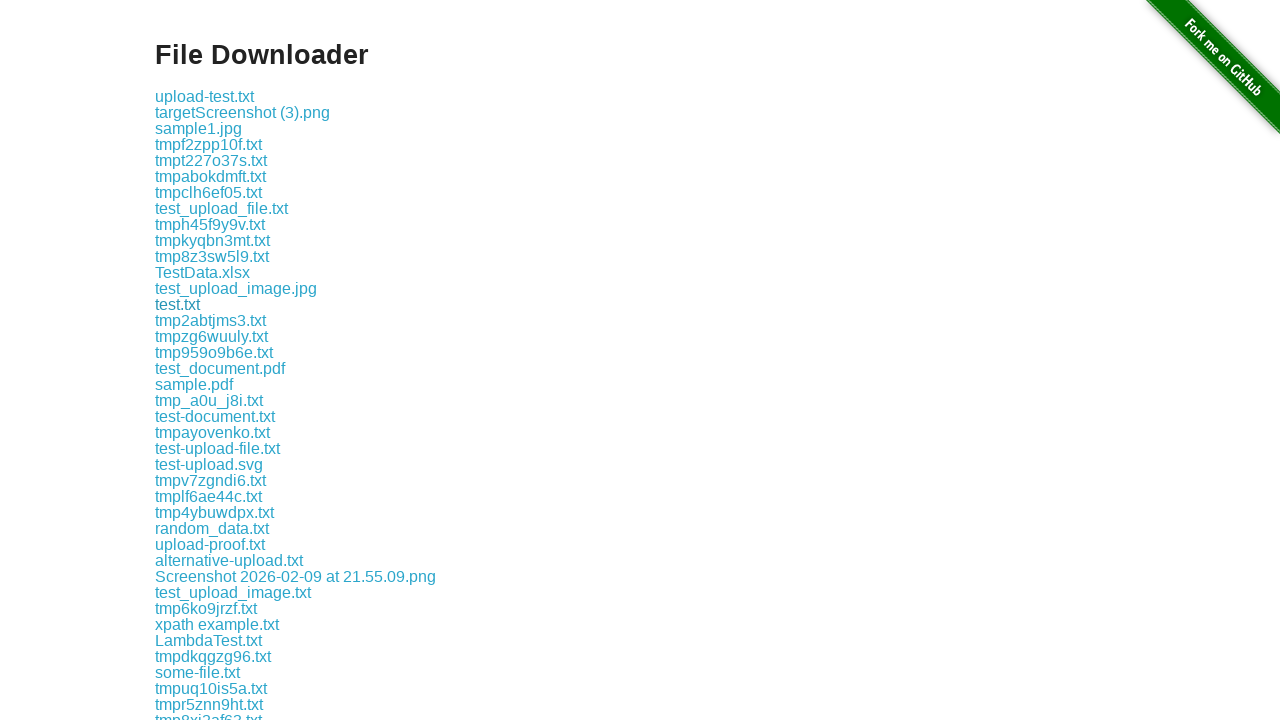

File download completed
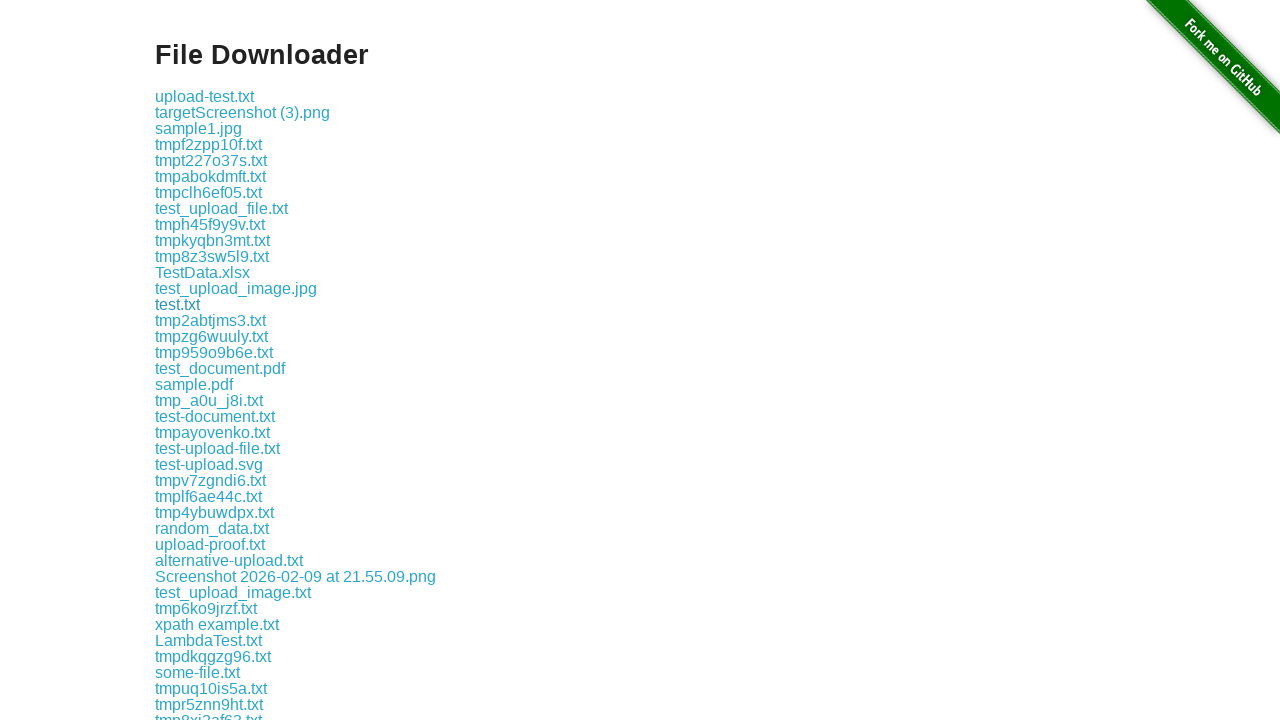

Verified downloaded filename matches expected: test.txt
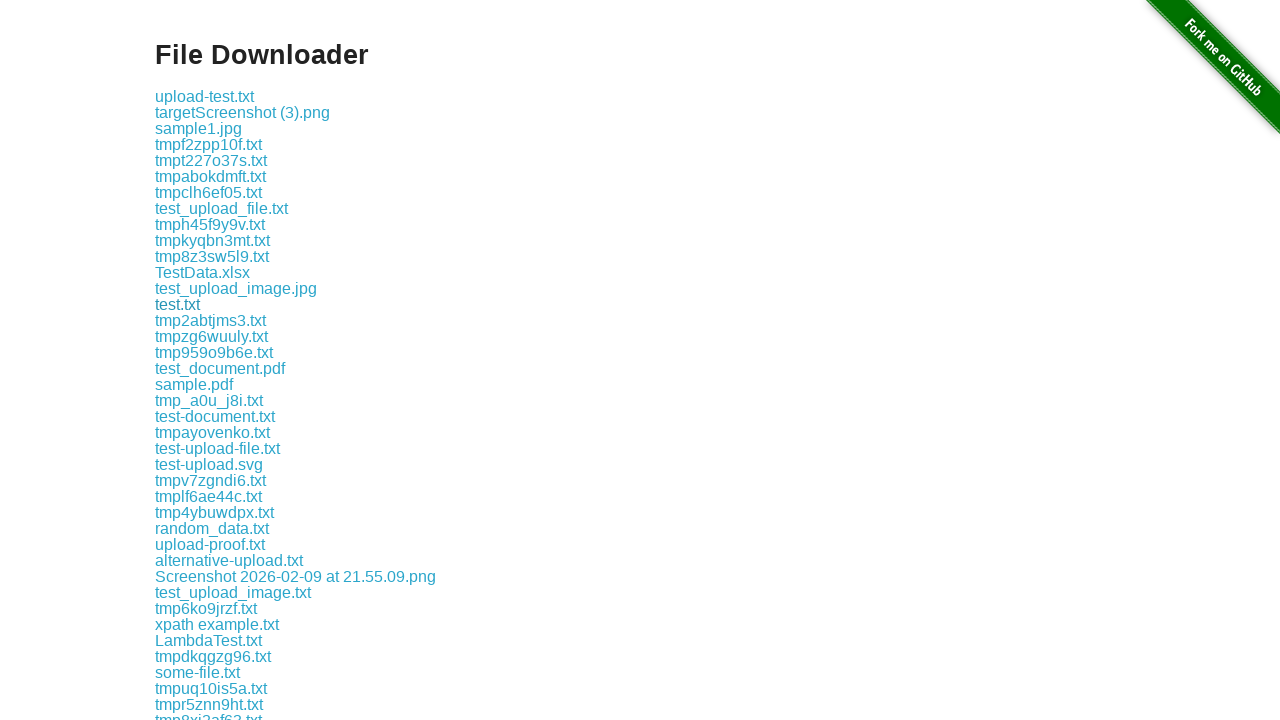

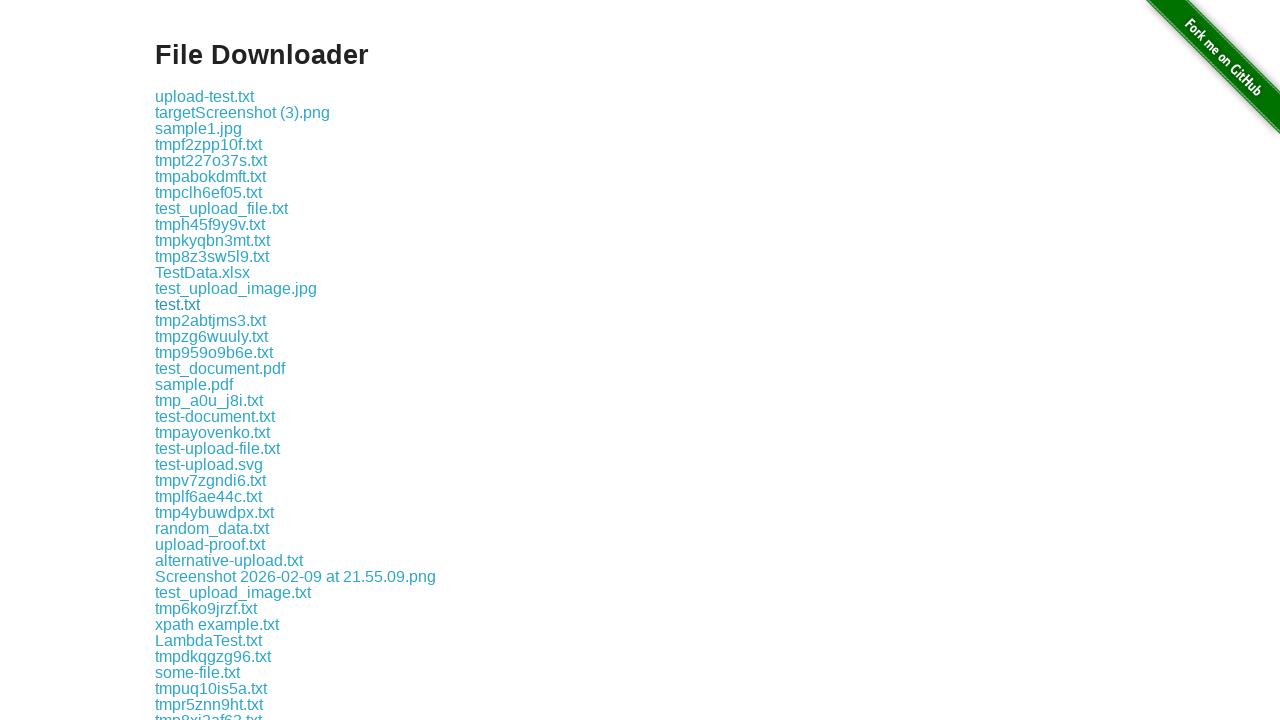